Fills a textarea field with text using getByText selector

Starting URL: https://www.selenium.dev/selenium/web/web-form.html

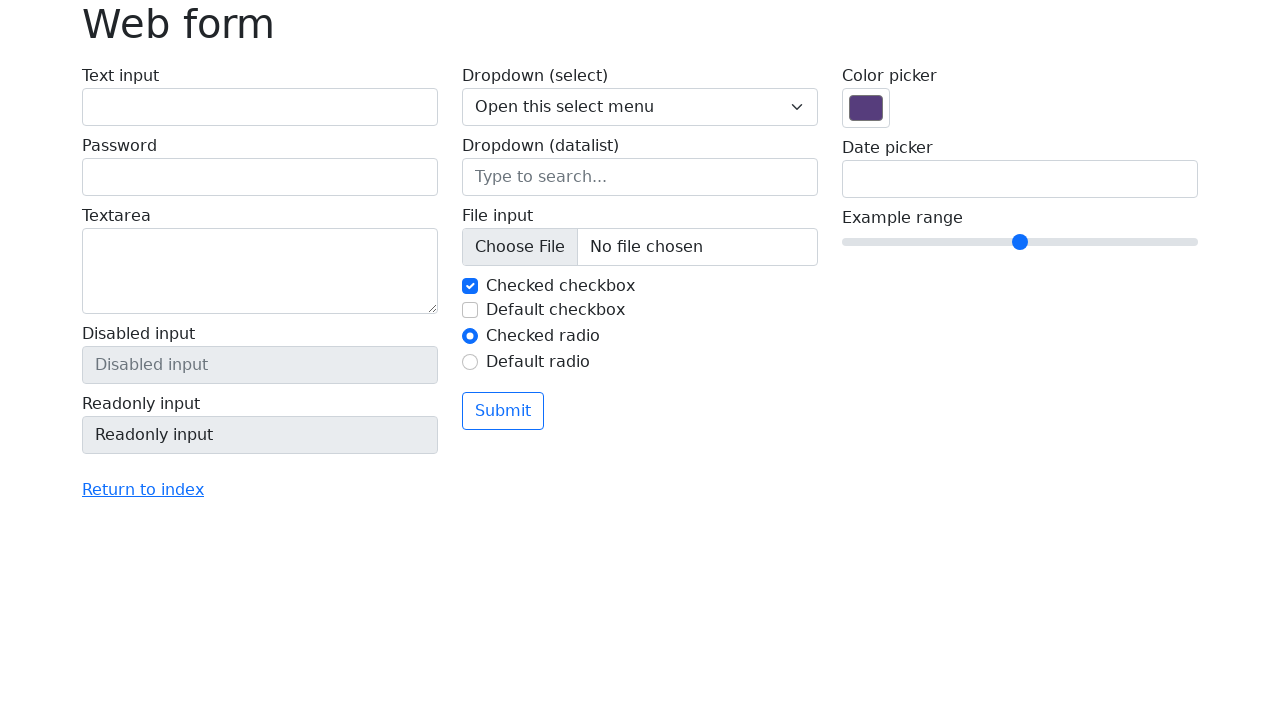

Filled textarea field with 'HOLA MUNDO' using getByText selector on internal:text="Textarea"i
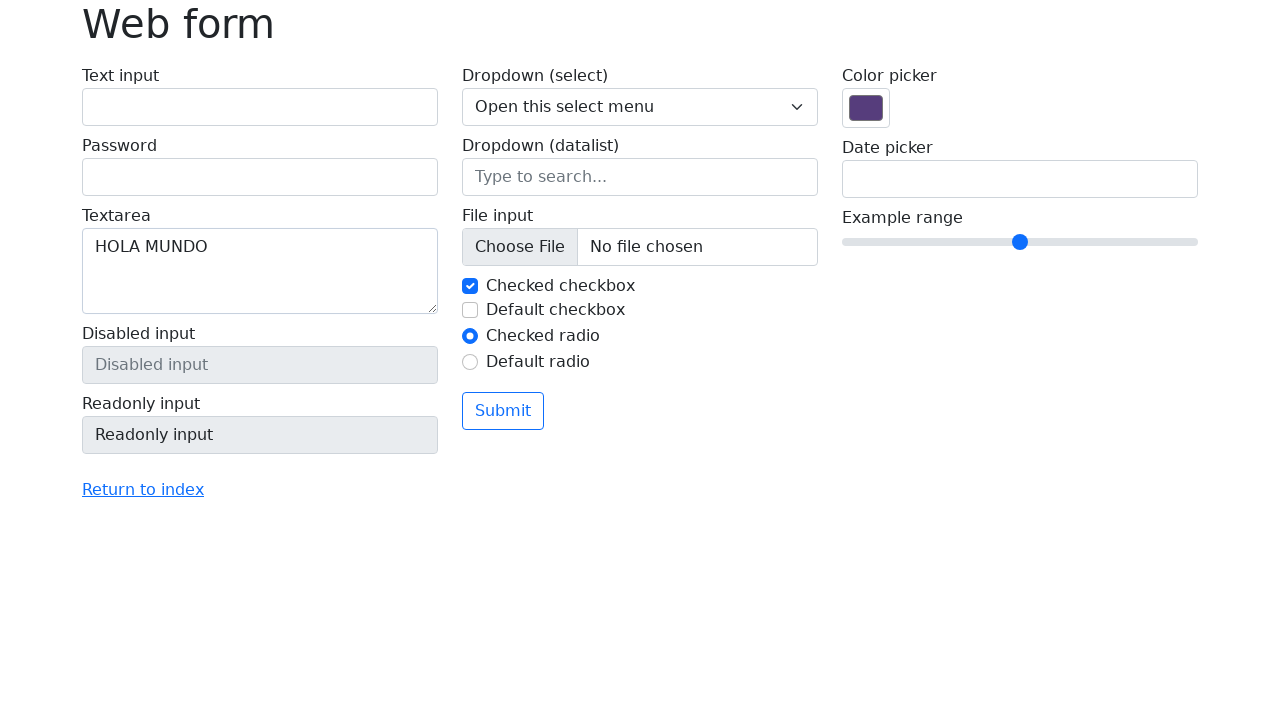

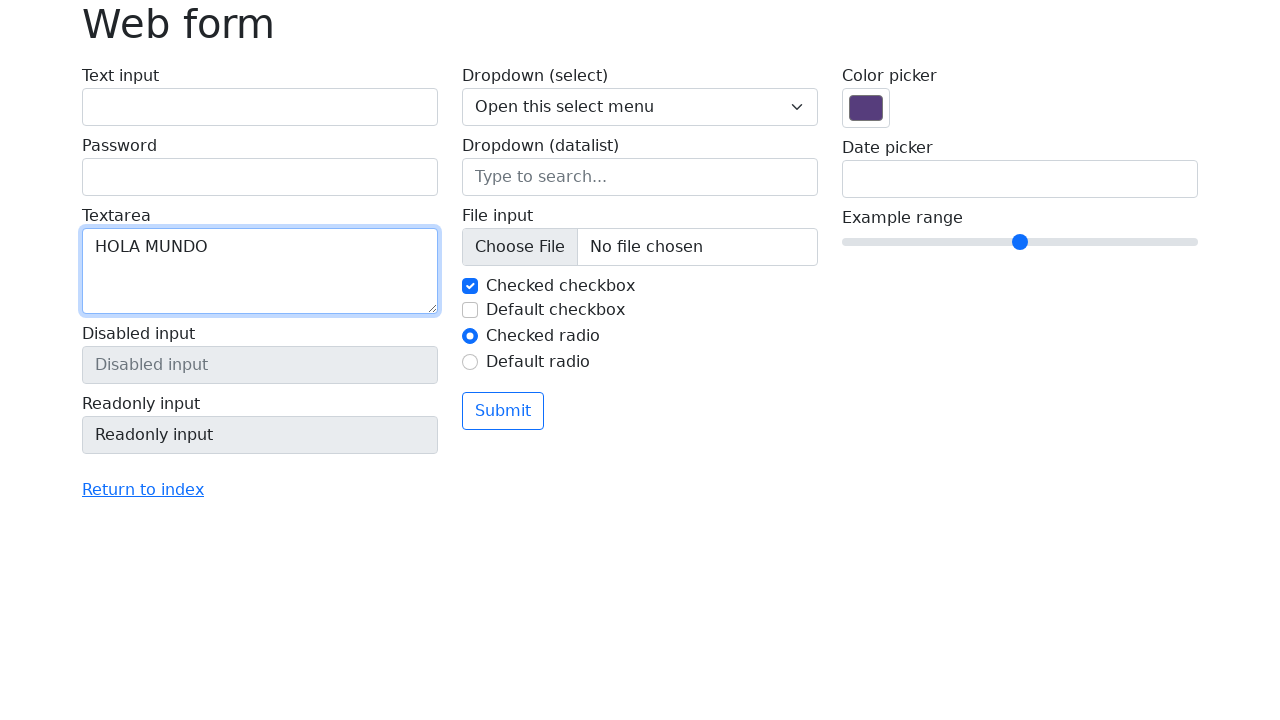